Tests the text box form on demoqa.com by filling in name, email, current address, and permanent address fields, then submitting and verifying the output displays the correct information.

Starting URL: https://demoqa.com/text-box

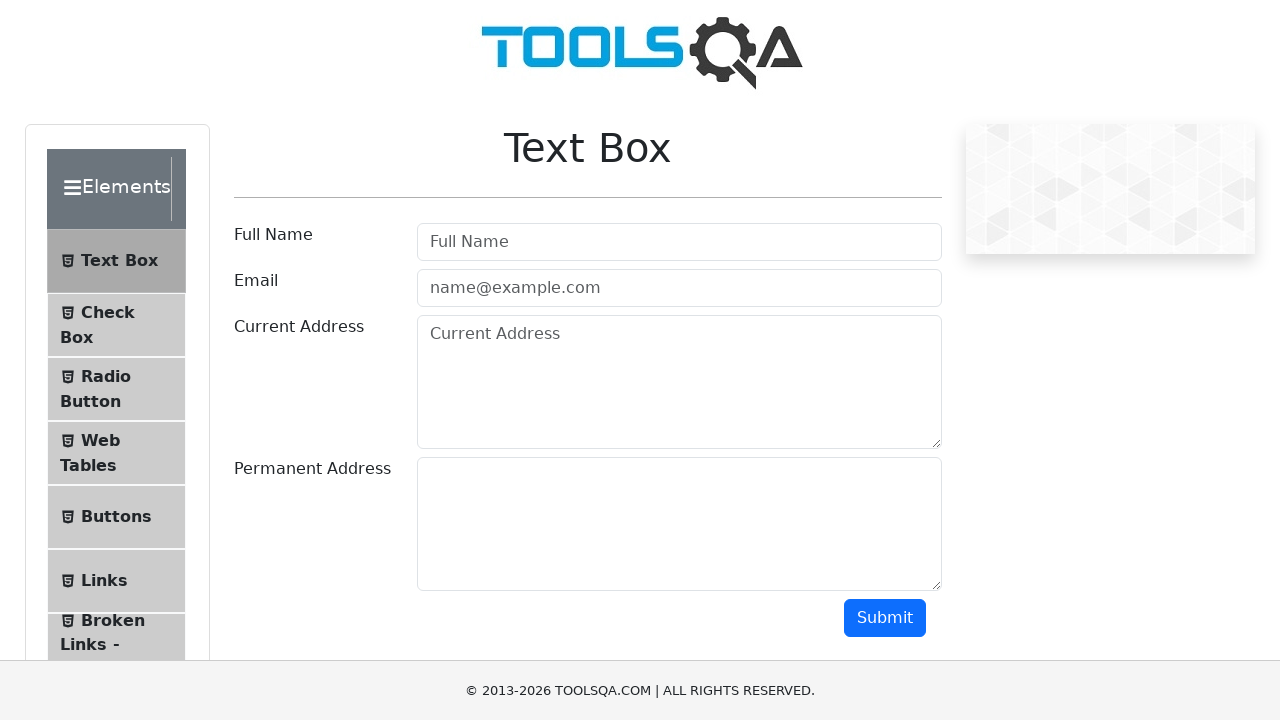

Filled name field with 'Vishwanath' on input#userName
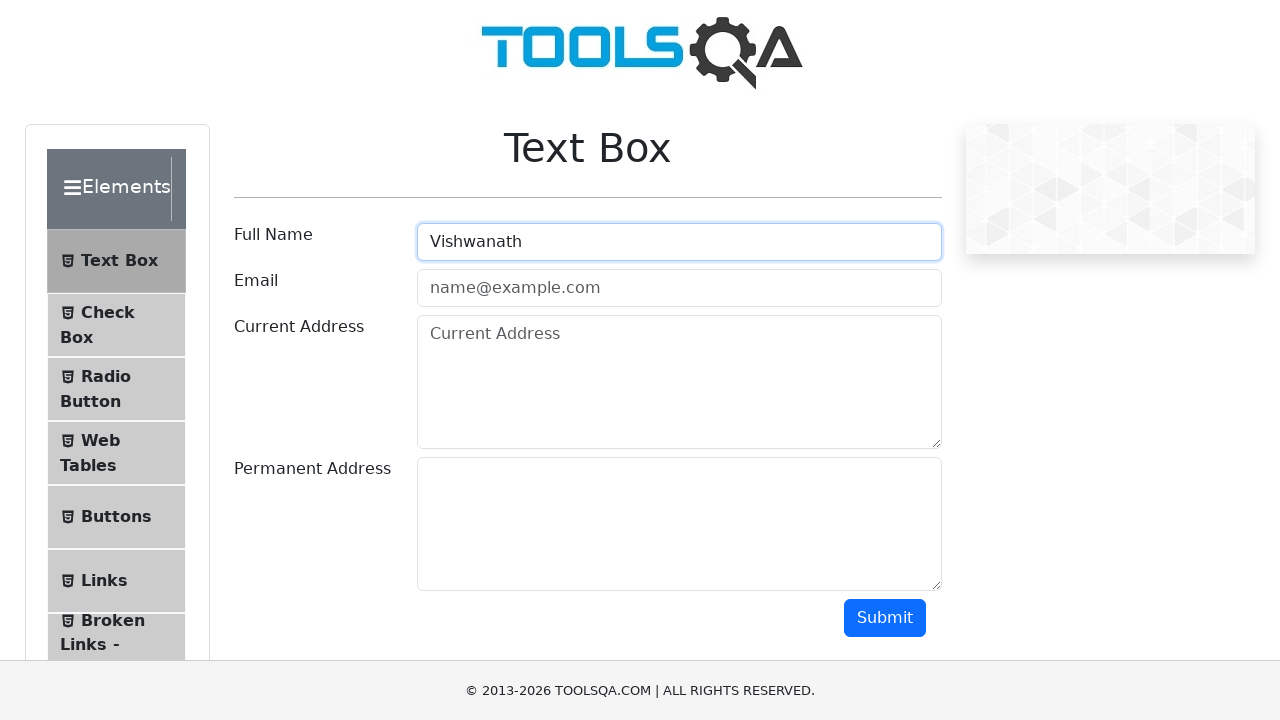

Filled email field with 'Vishwanath@gmail.com' on input#userEmail
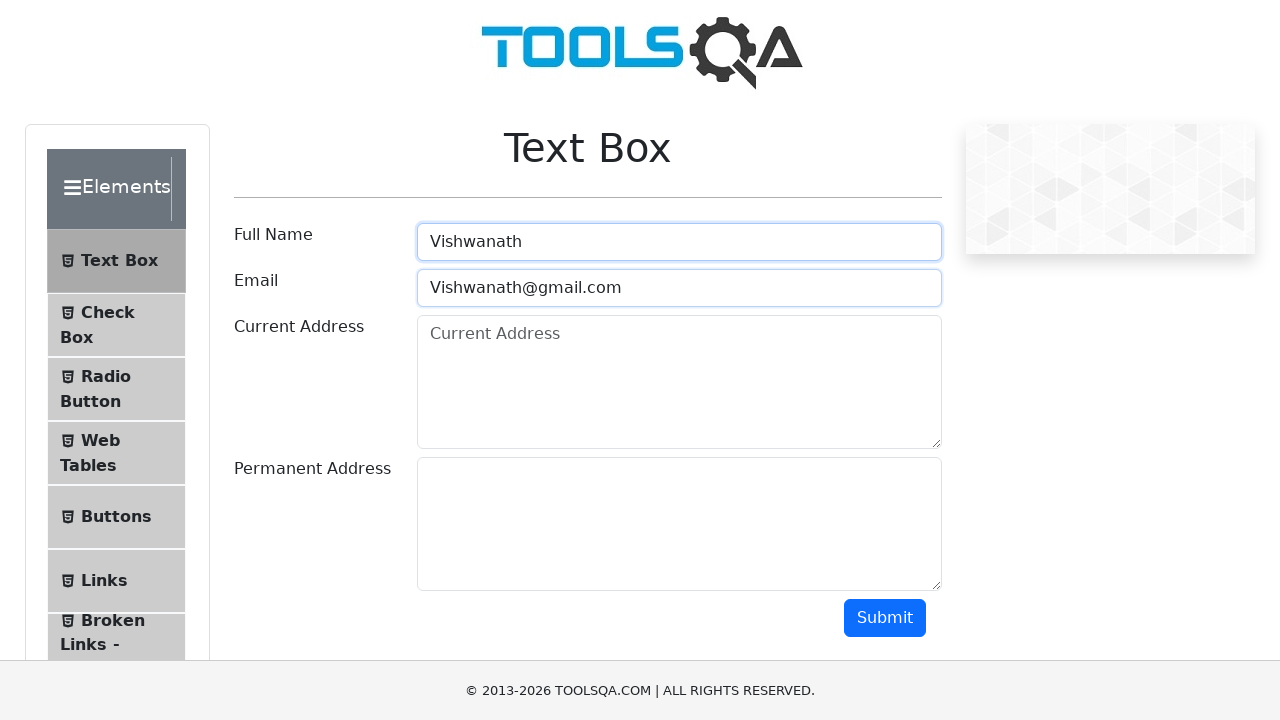

Filled current address field with 'Pune' on textarea#currentAddress
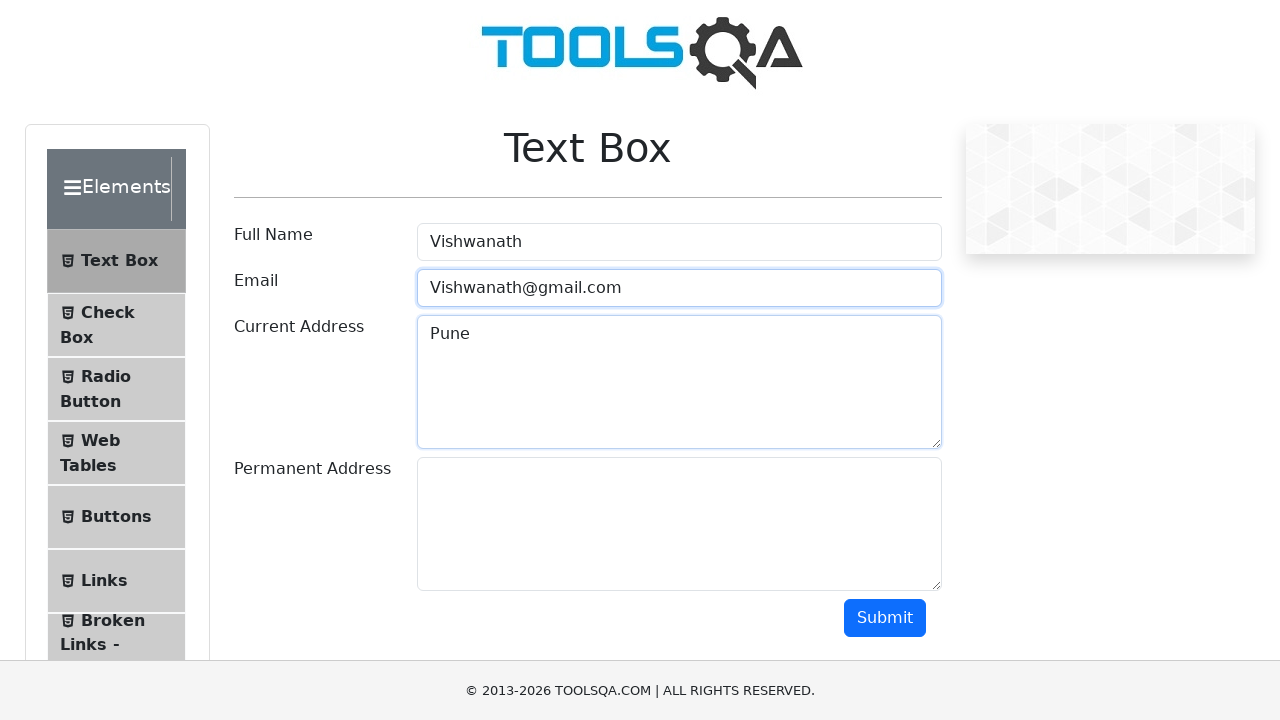

Filled permanent address field with 'India' on textarea#permanentAddress
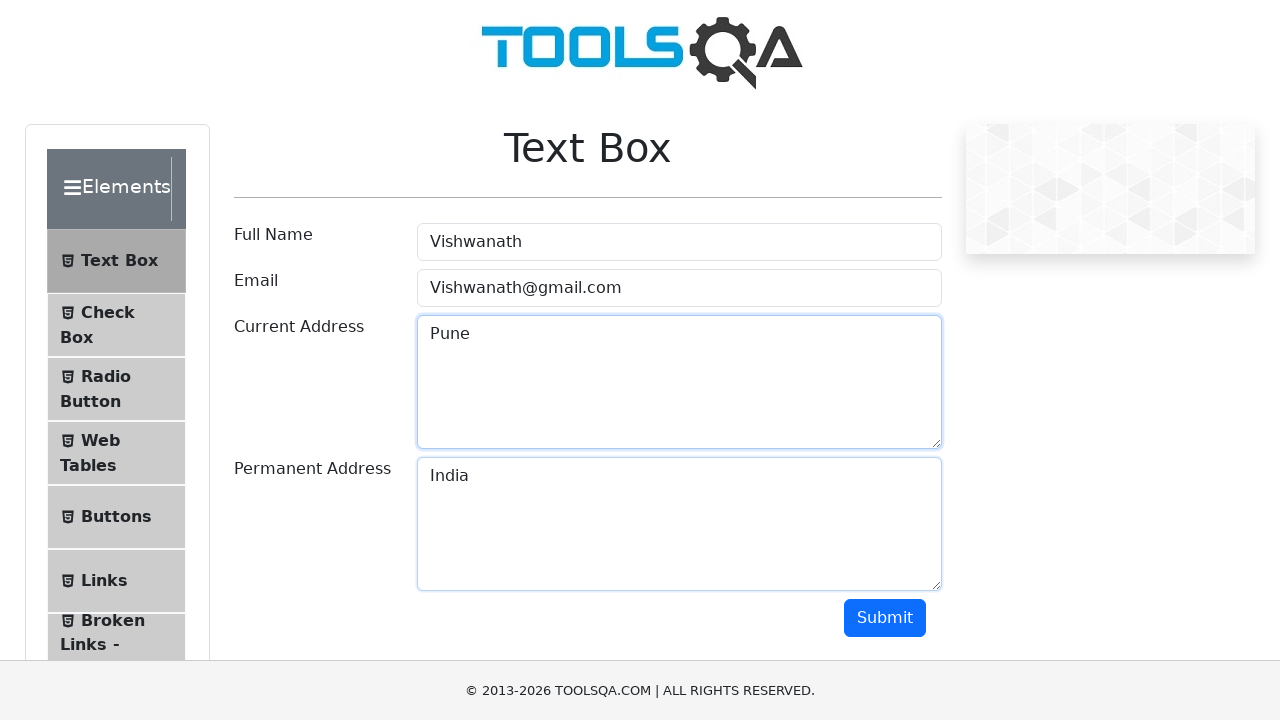

Clicked submit button to submit the form at (885, 618) on button#submit
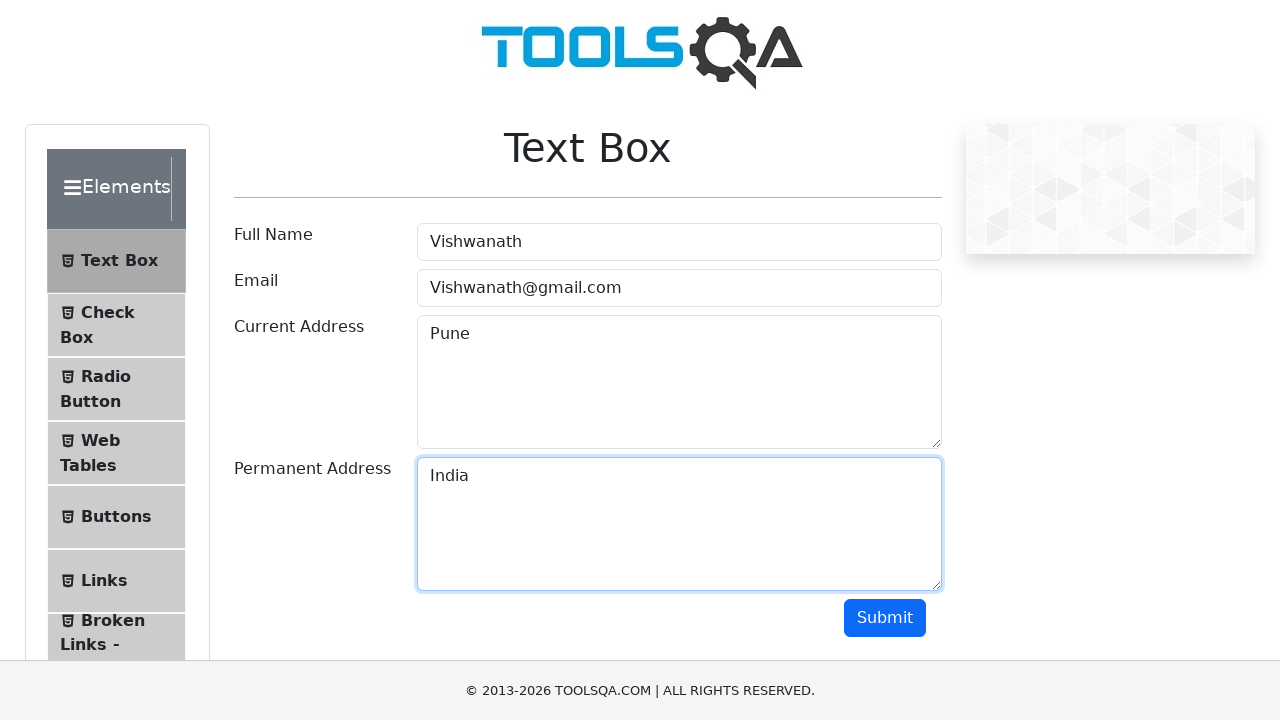

Output section loaded with submission results
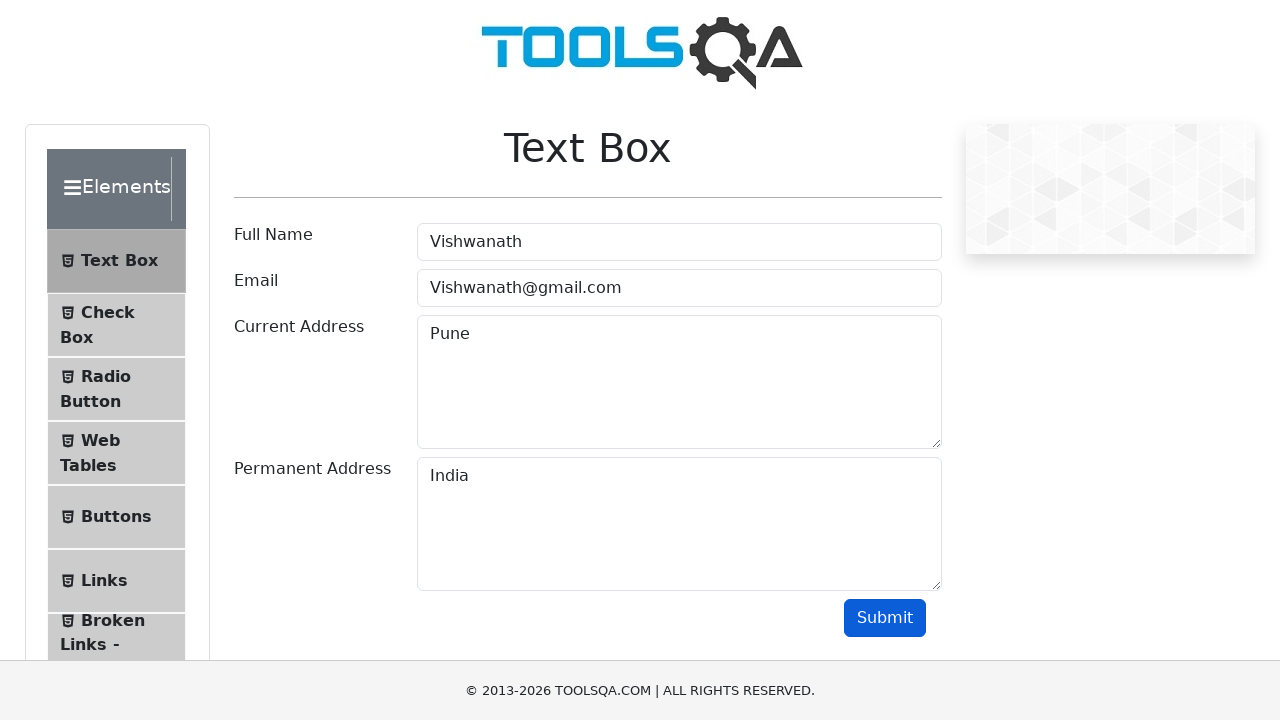

Verified that name 'Vishwanath' is displayed in output
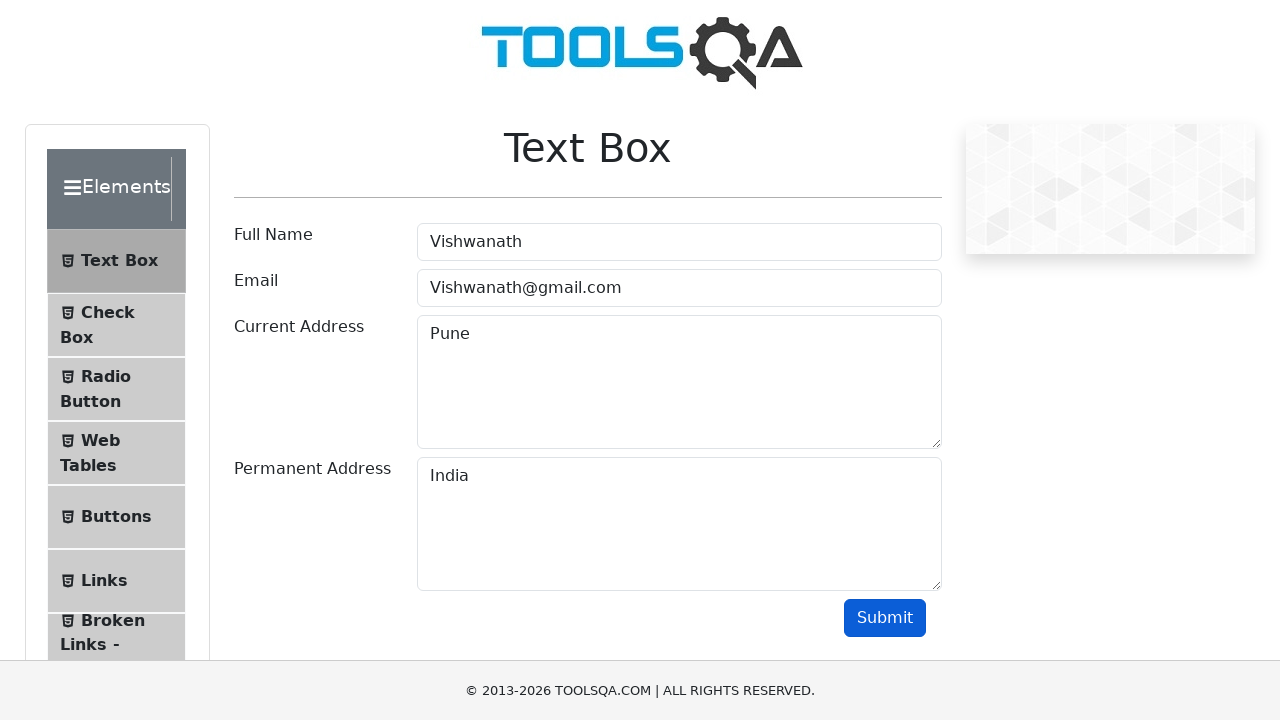

Verified that email 'Vishwanath@gmail.com' is displayed in output
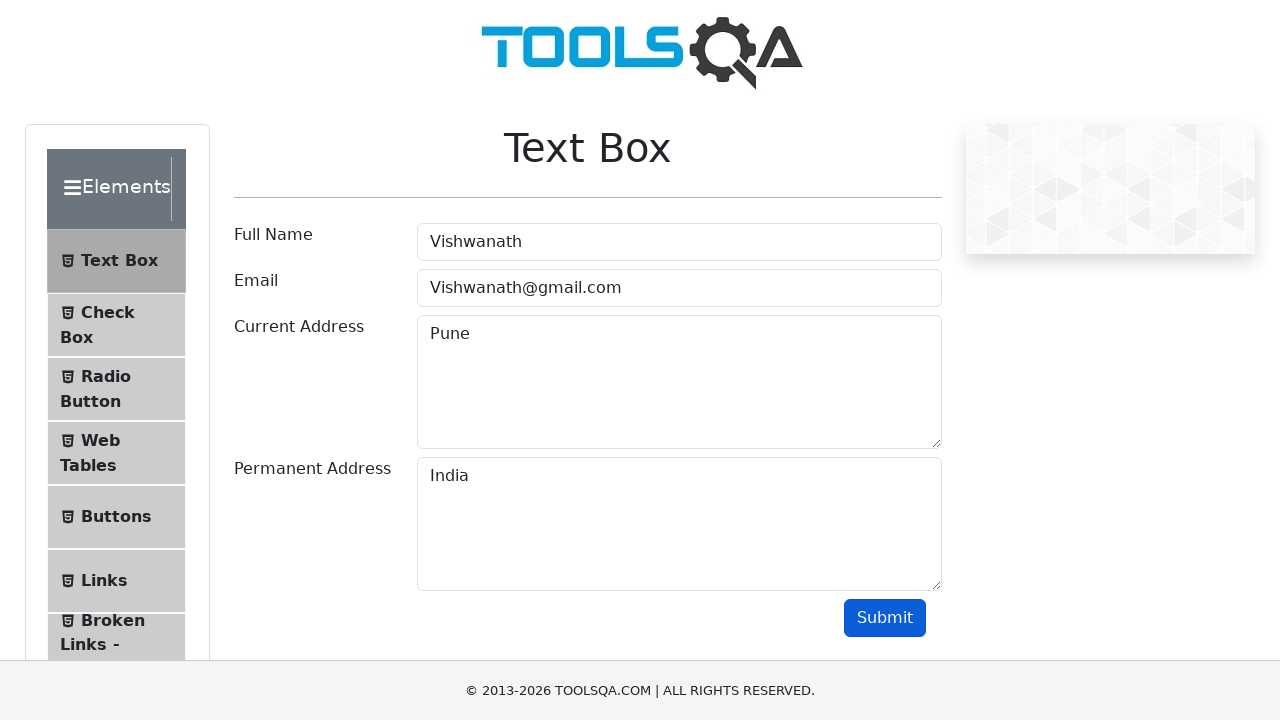

Verified that current address 'Pune' is displayed in output
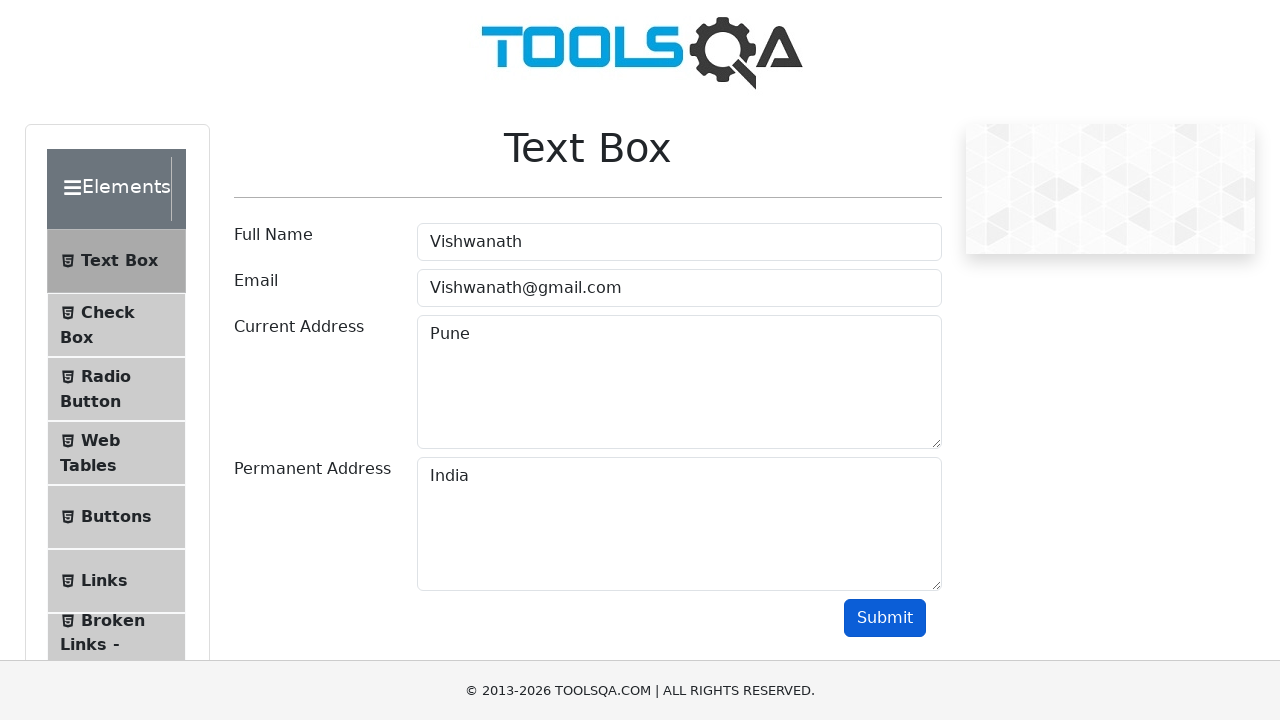

Verified that permanent address 'India' is displayed in output
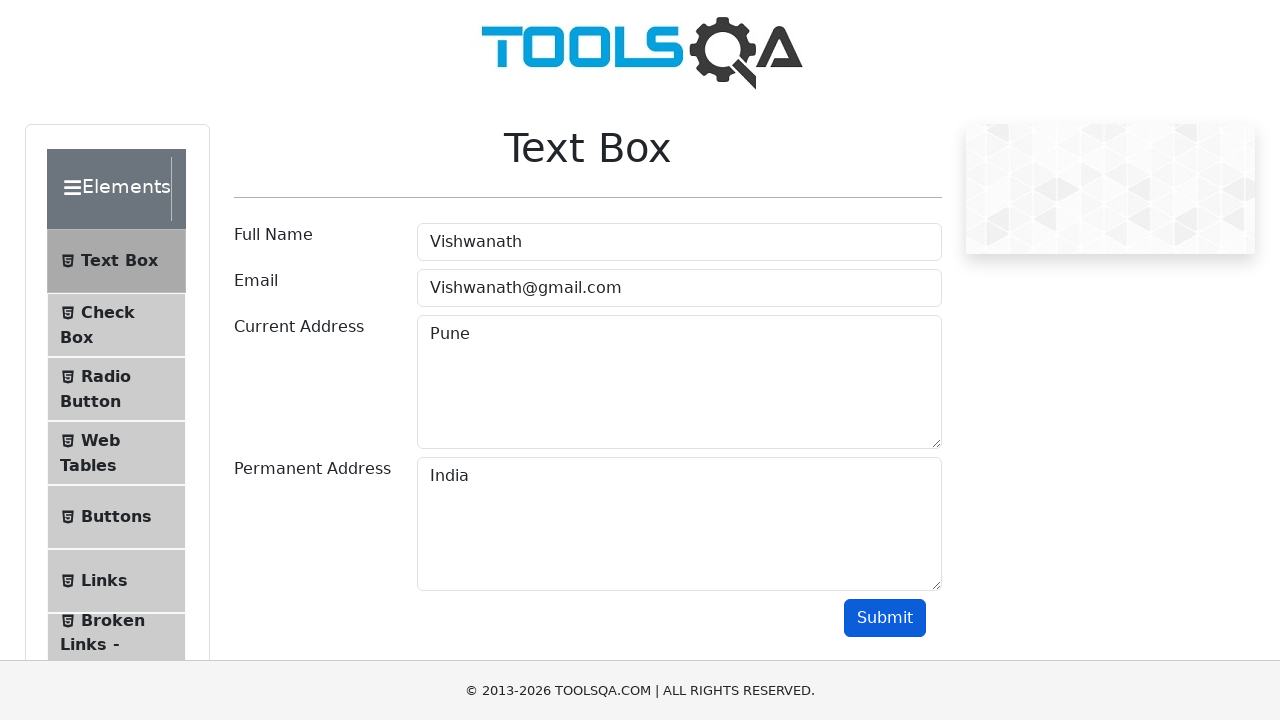

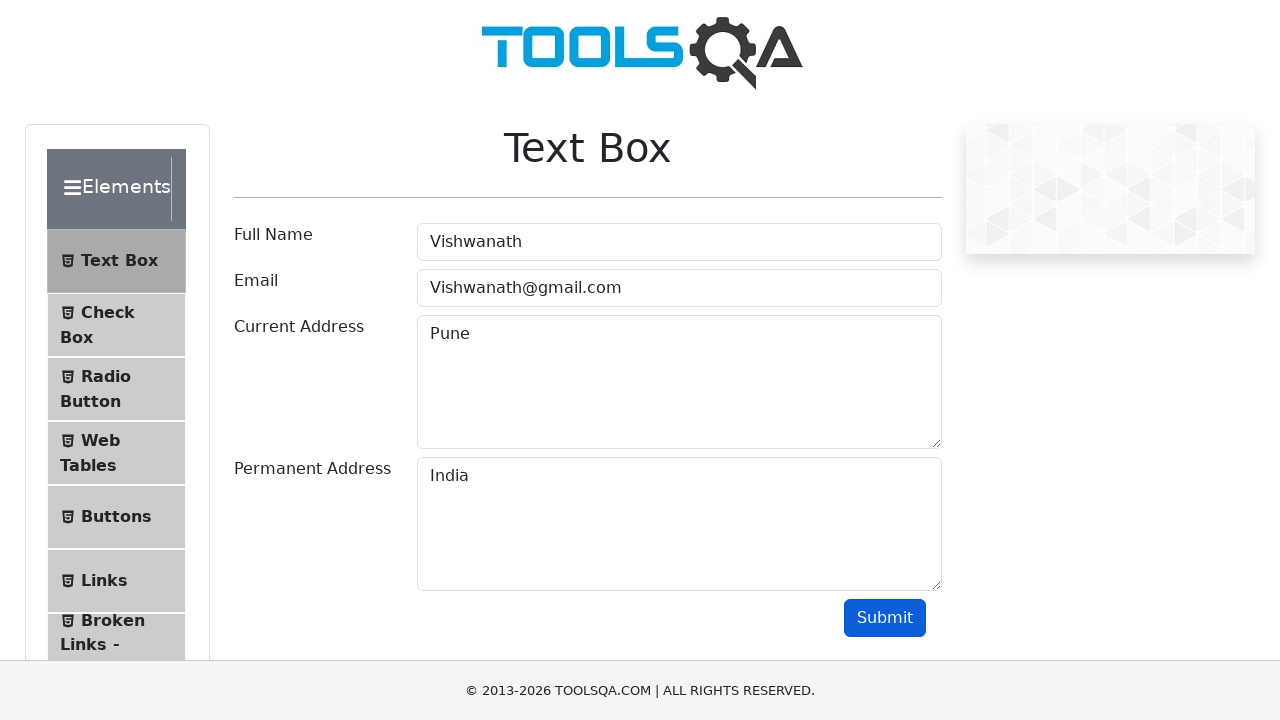